Tests the JPG to PDF conversion feature on iLovePDF by uploading a file and initiating the conversion process. The original script used an AutoIt executable for file upload, which is replaced with Playwright's native file upload handling.

Starting URL: https://www.ilovepdf.com/jpg_to_pdf

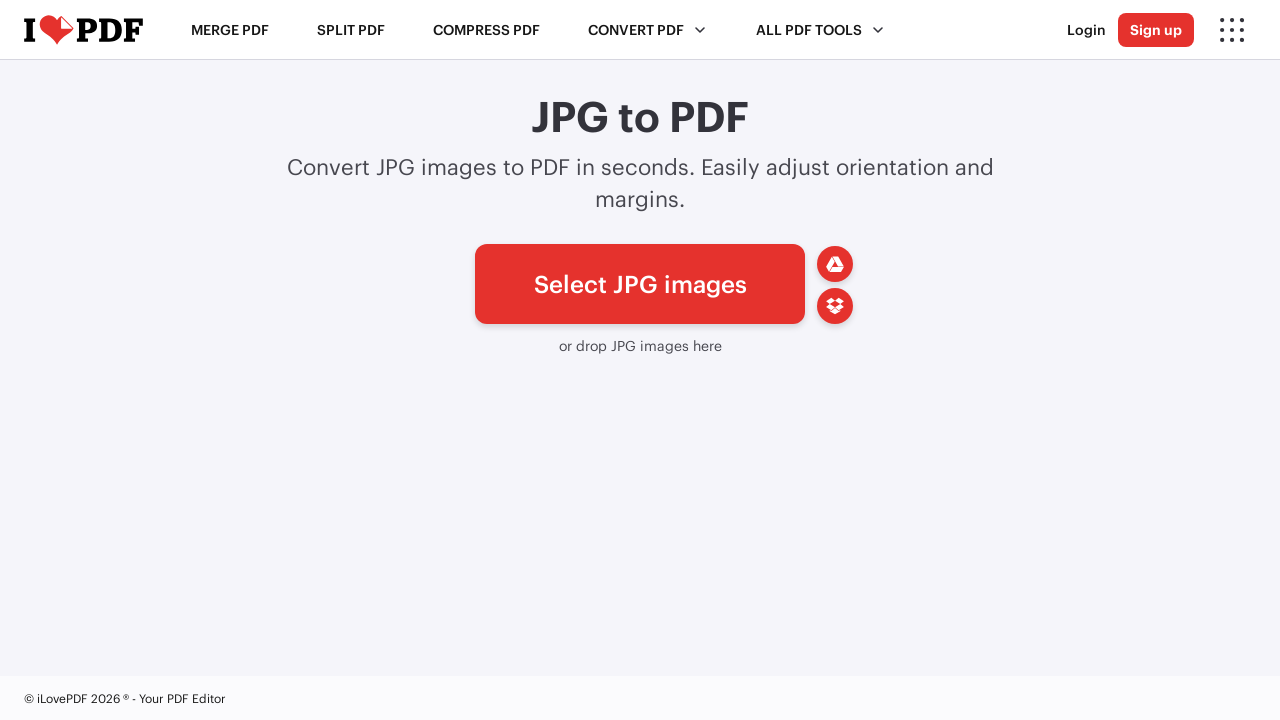

File picker button became visible
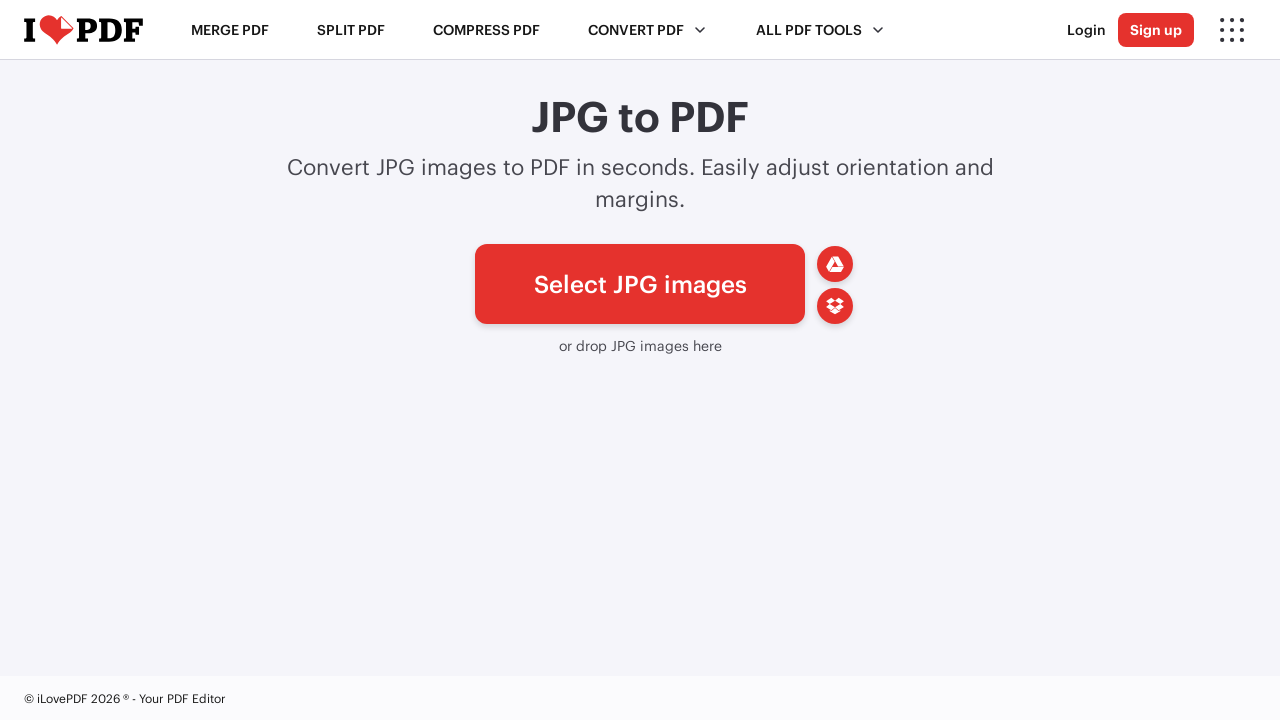

Clicked file picker button to open file chooser at (640, 284) on xpath=//a[@id='pickfiles']
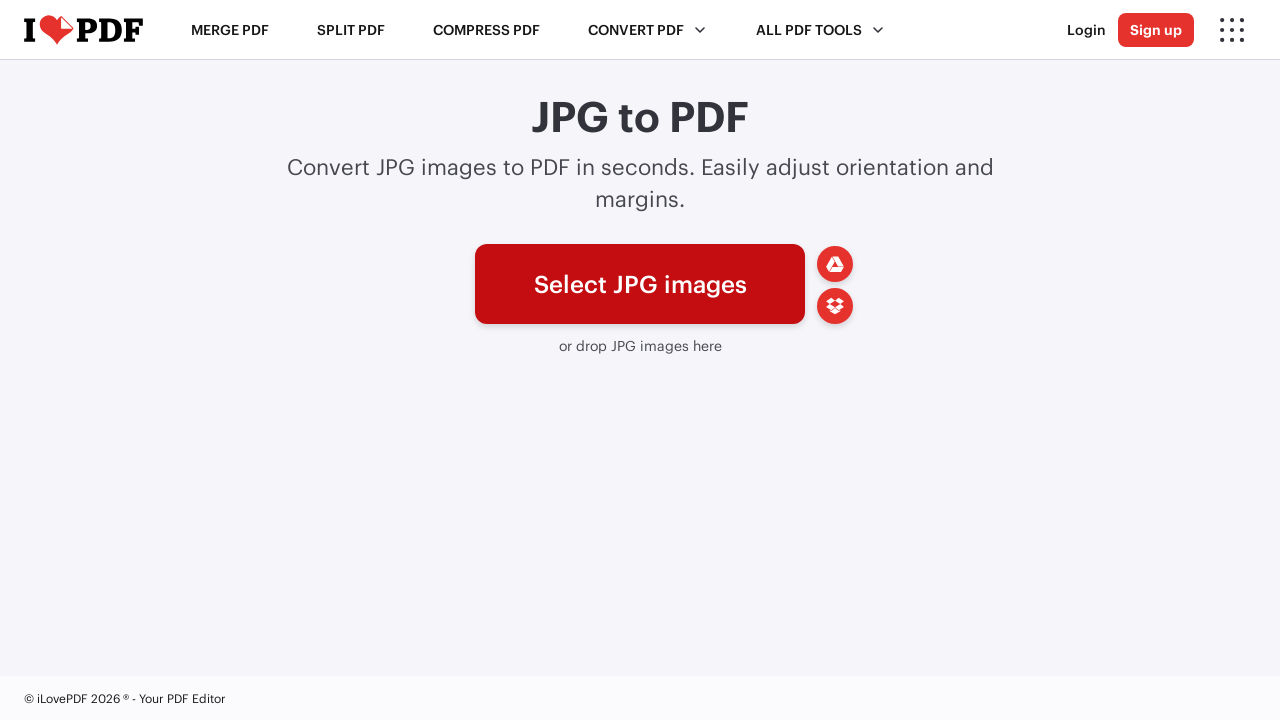

Uploaded test JPG file through file chooser
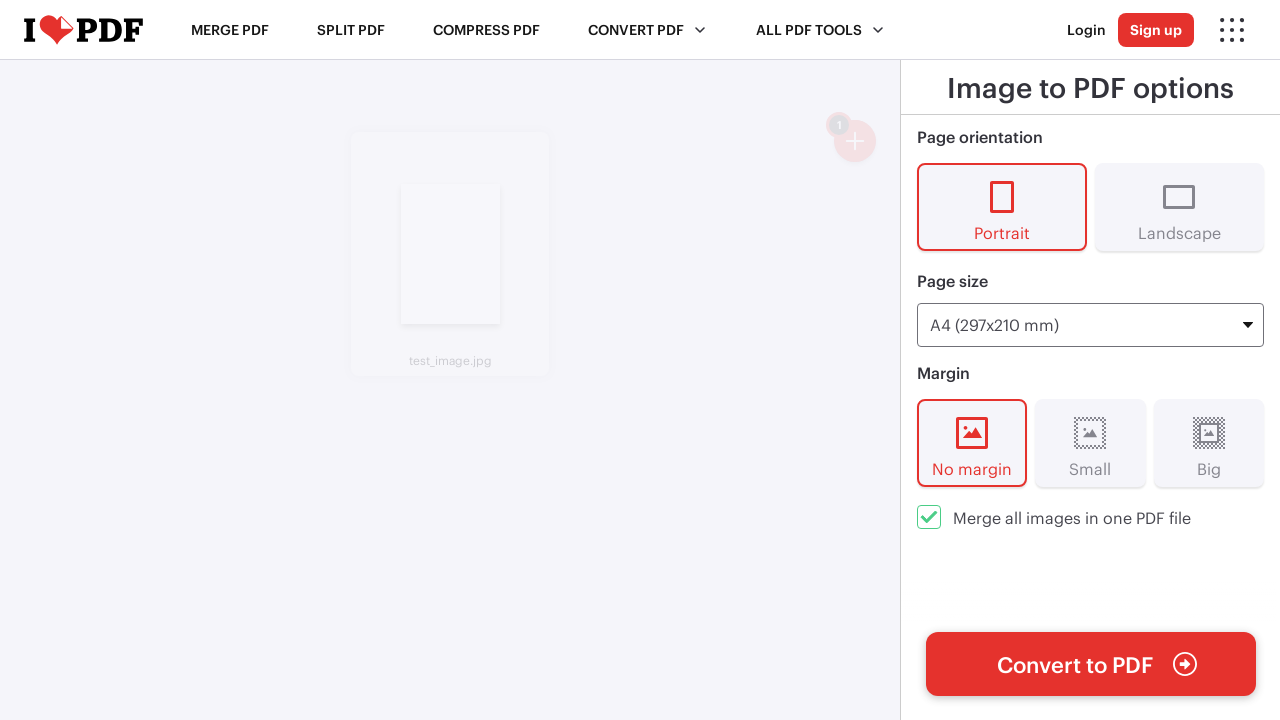

Waited for file processing to complete
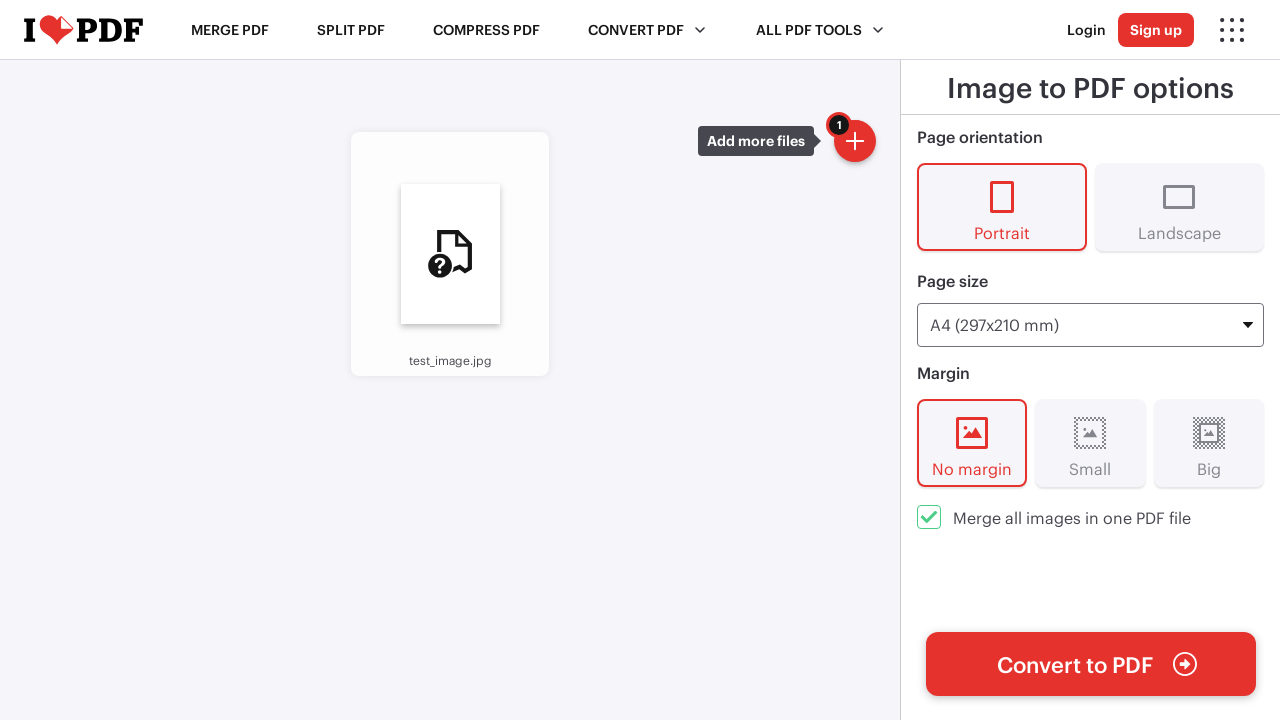

Clicked convert button to initiate JPG to PDF conversion at (1091, 664) on [class*='btn--process']
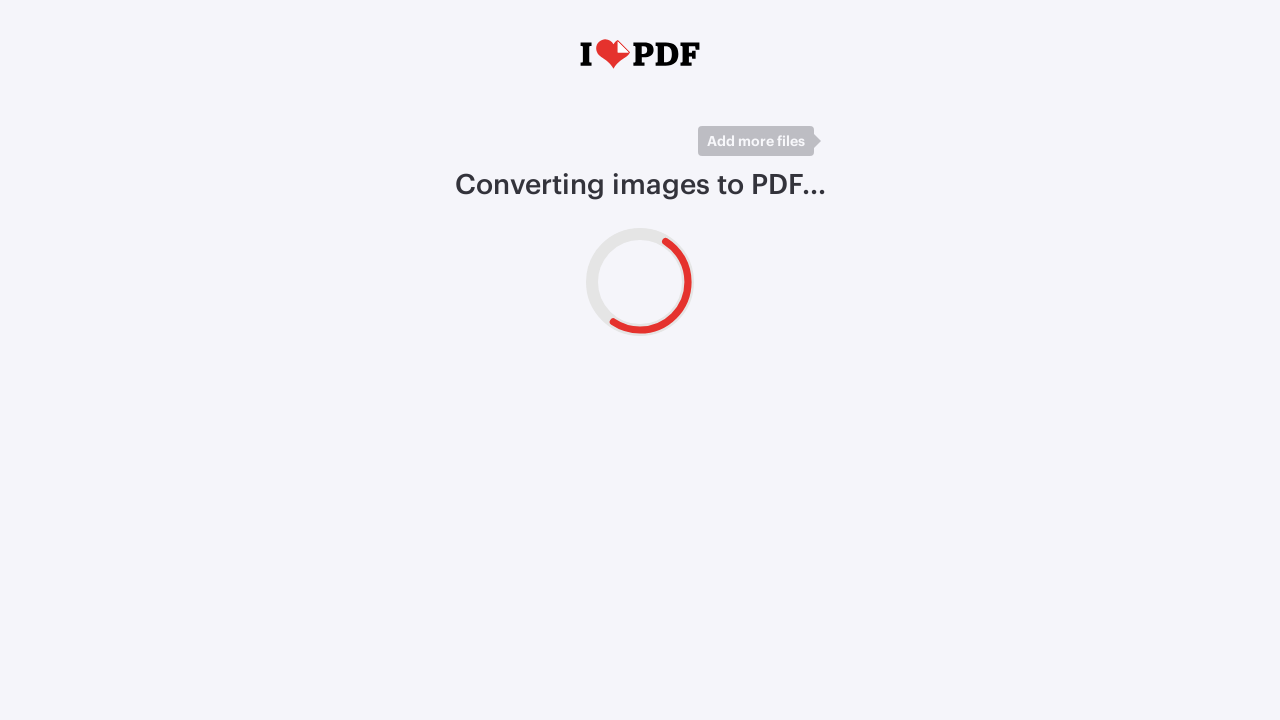

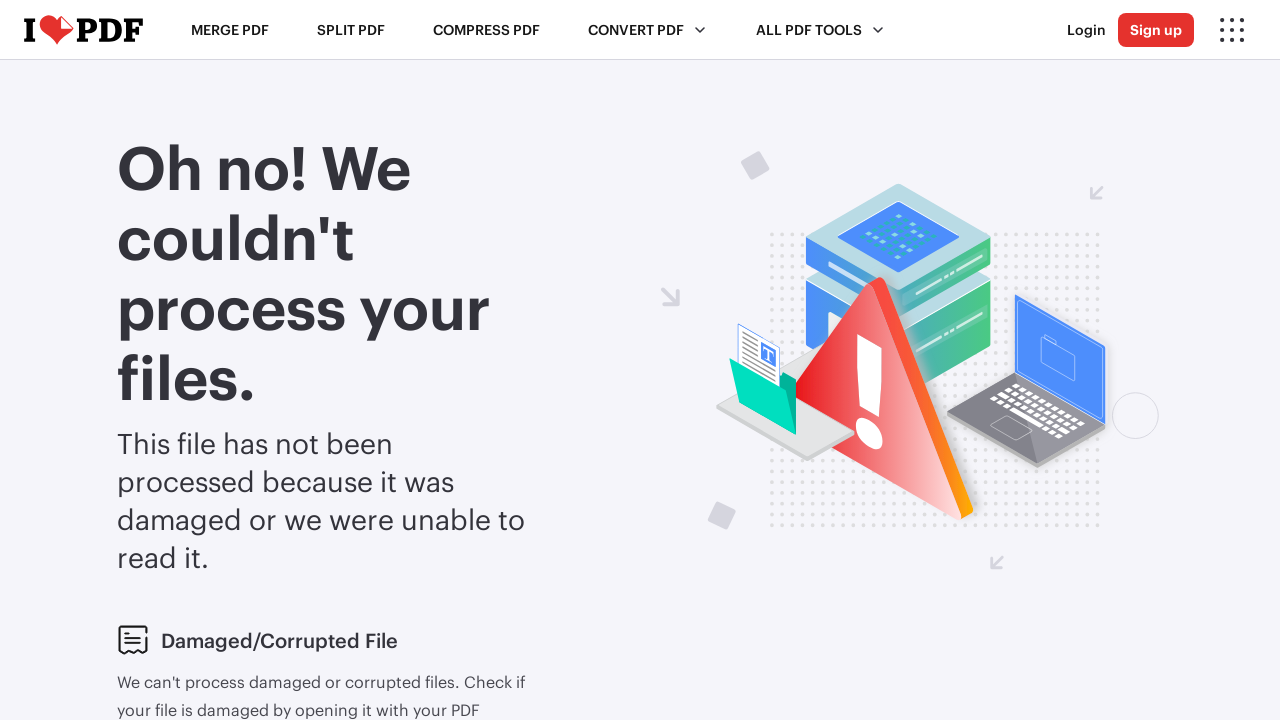